Navigates to W3Schools HTML tables tutorial page and interacts with the example customer table by verifying its structure and locating specific cell content.

Starting URL: https://www.w3schools.com/html/html_tables.asp

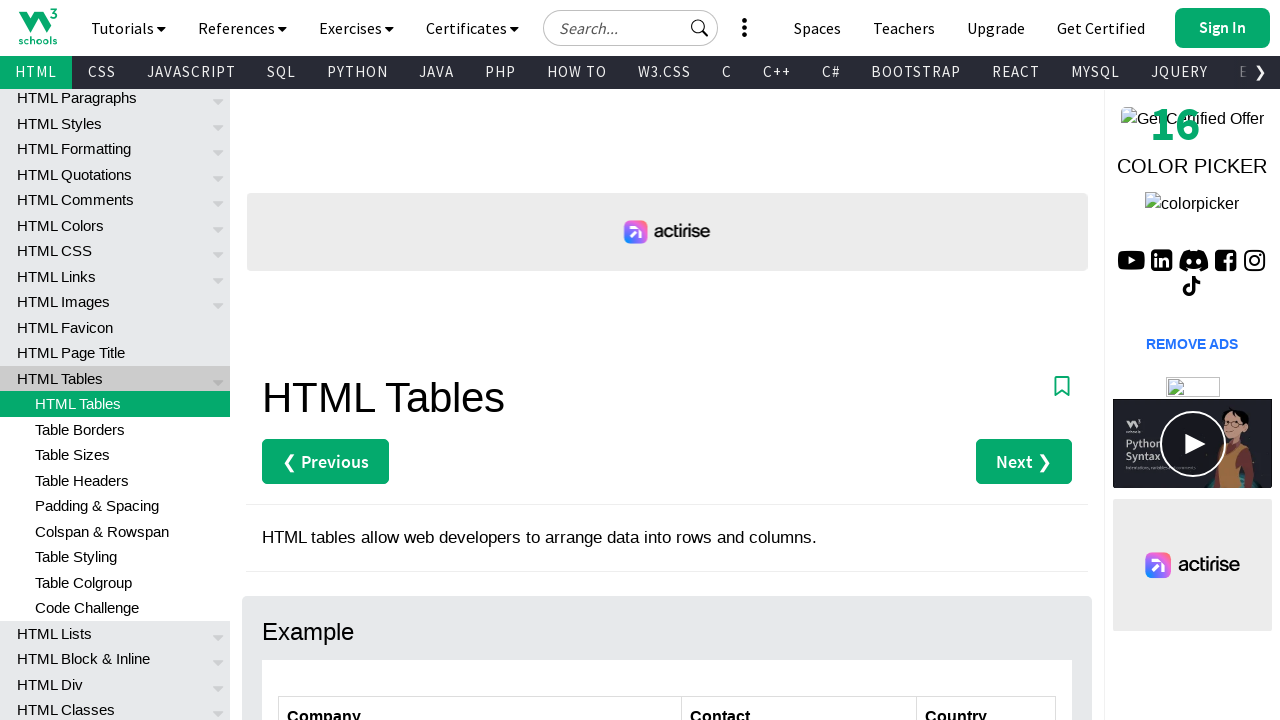

Waited for customers table to be visible
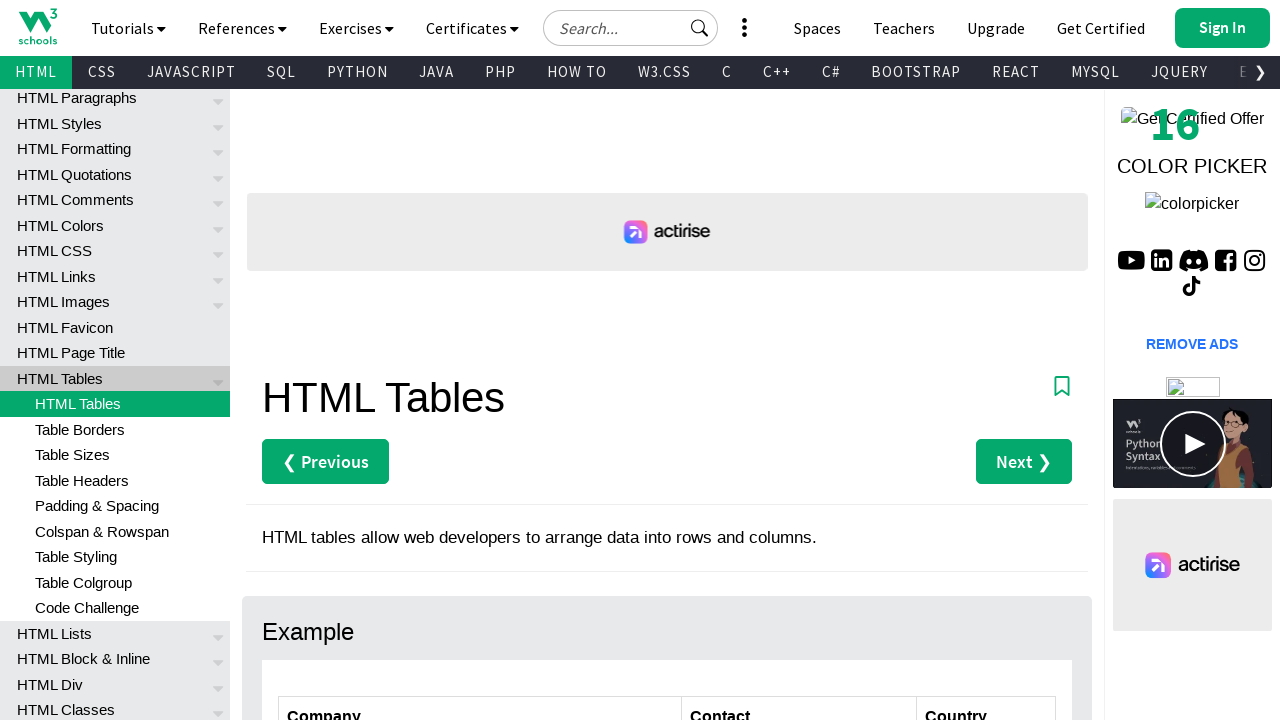

Located all table rows in customers table
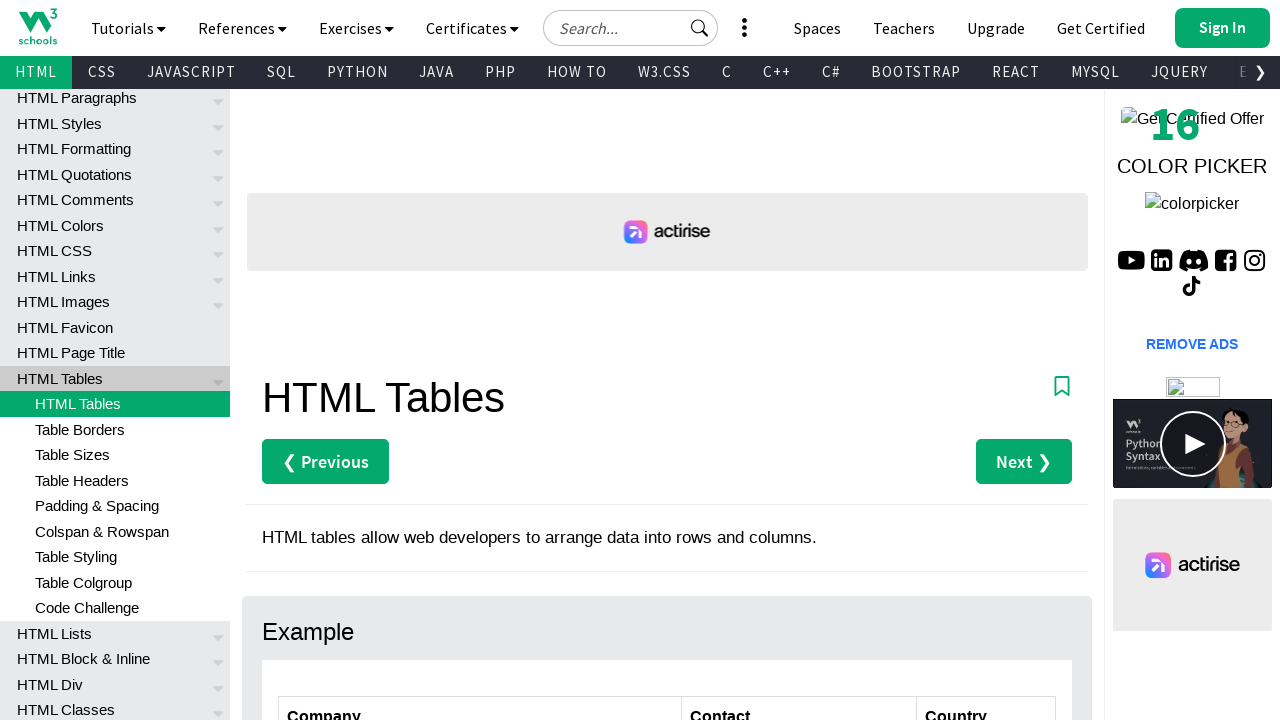

Counted 7 rows in the table
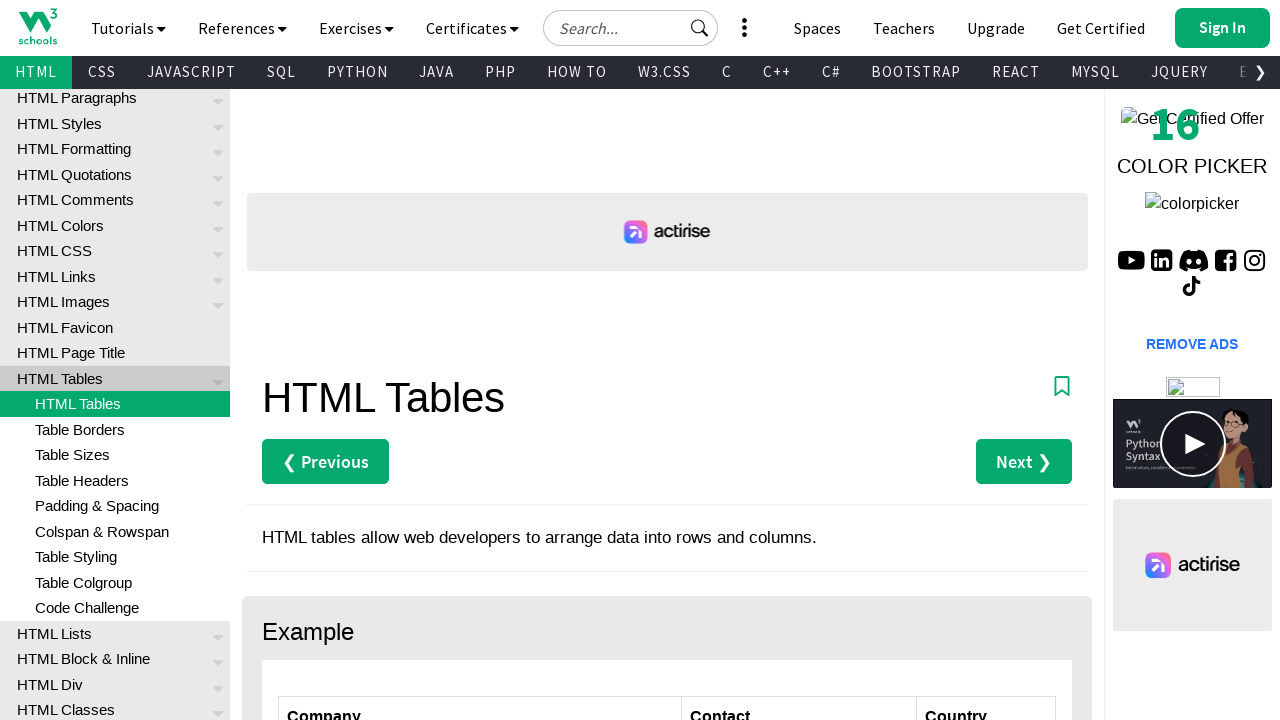

Located all table headers in customers table
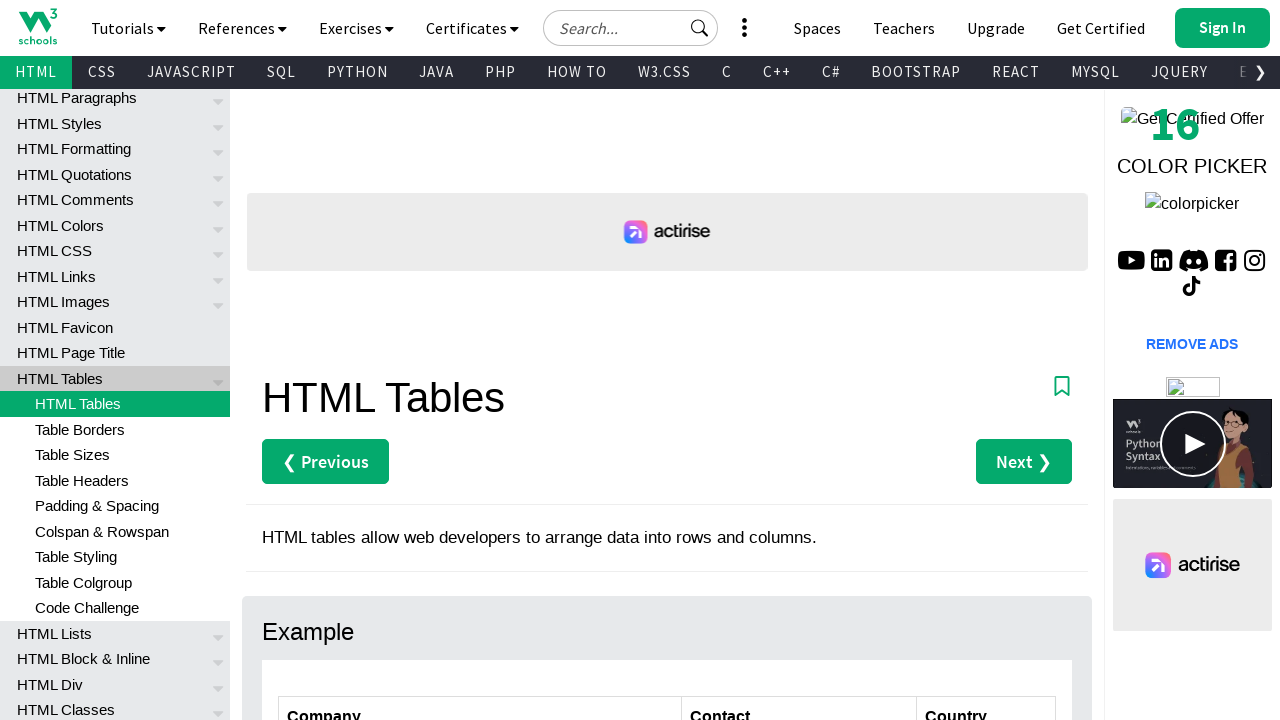

Counted 3 columns in the table
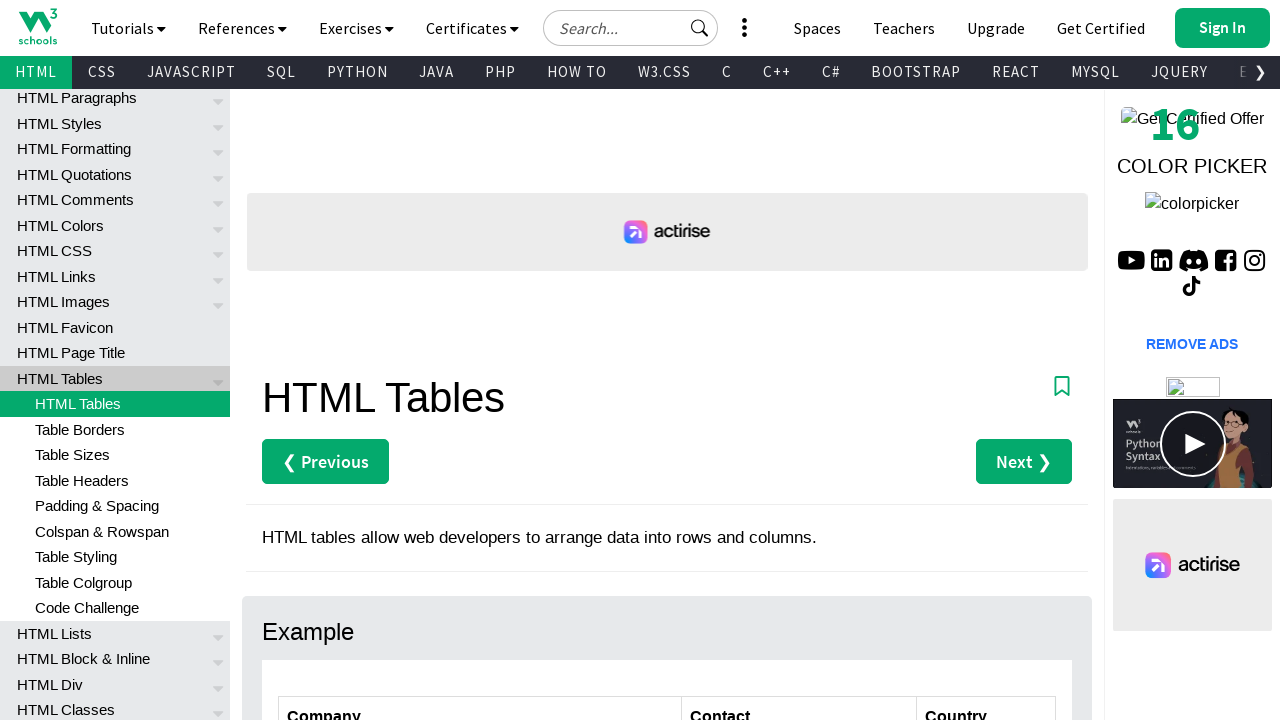

Retrieved text content from cell at row 2, column 1: 'Alfreds Futterkiste'
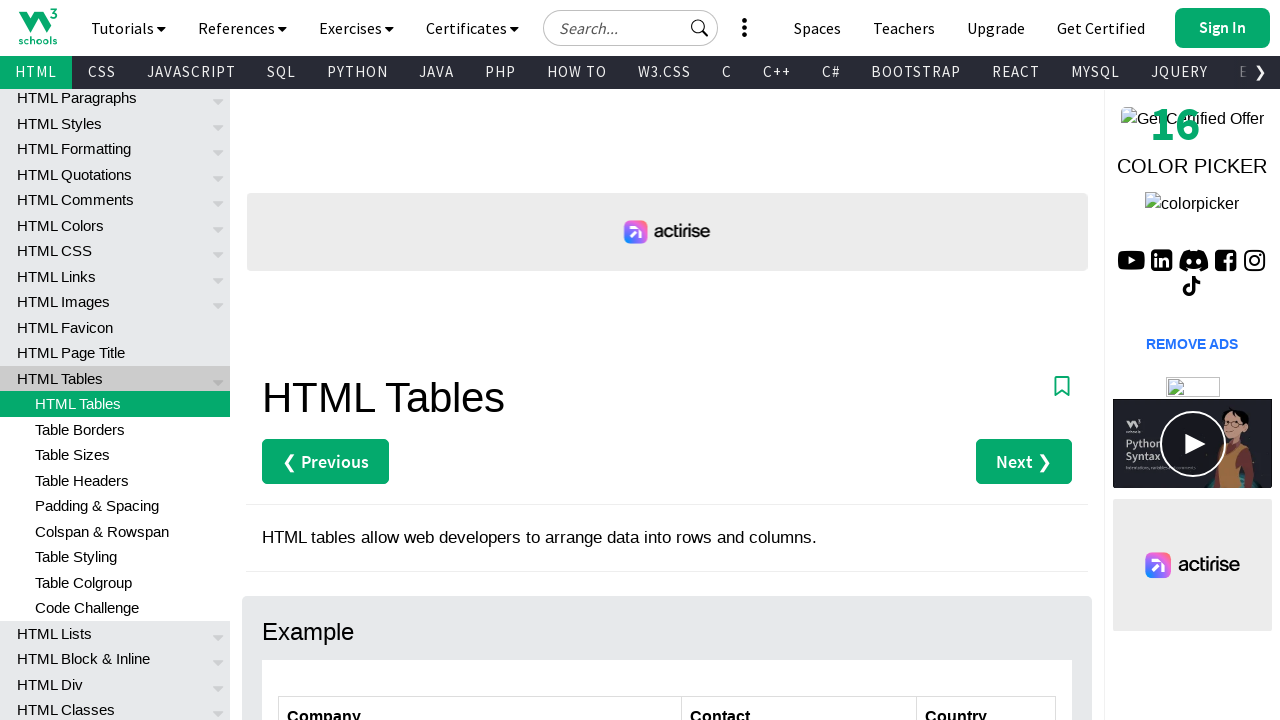

Retrieved text content from cell at row 2, column 2: 'Maria Anders'
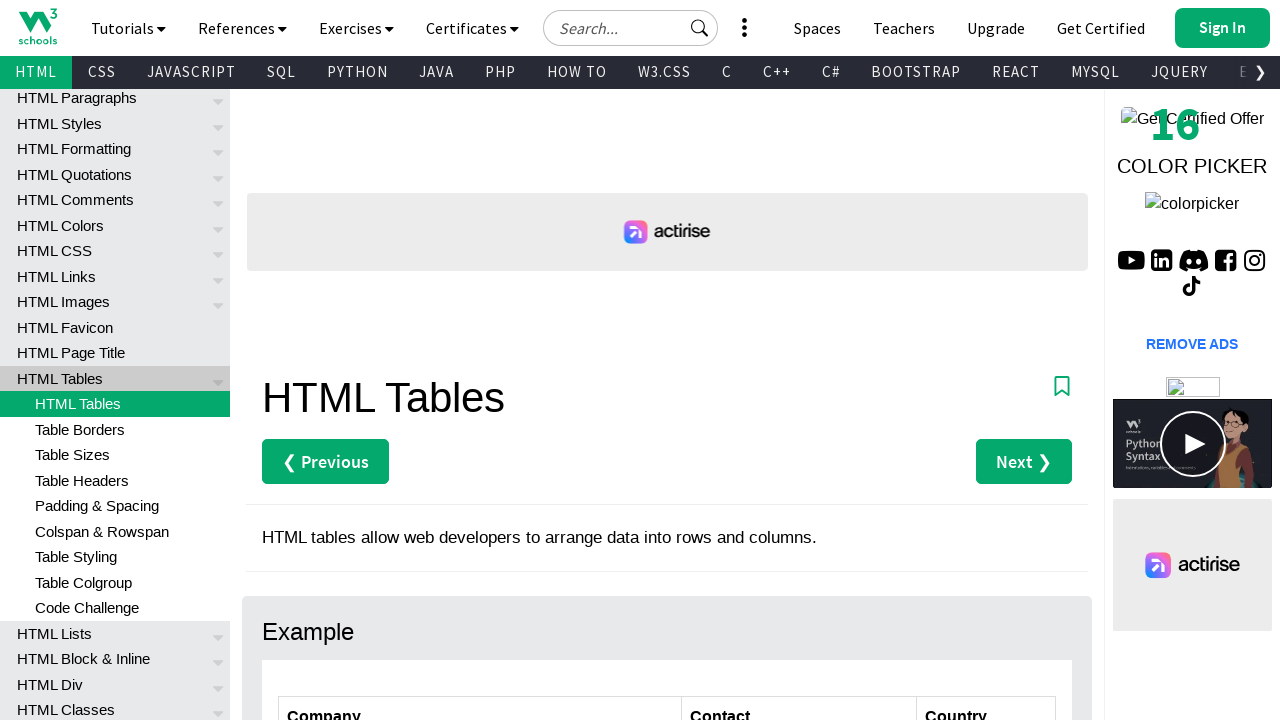

Retrieved text content from cell at row 2, column 3: 'Germany'
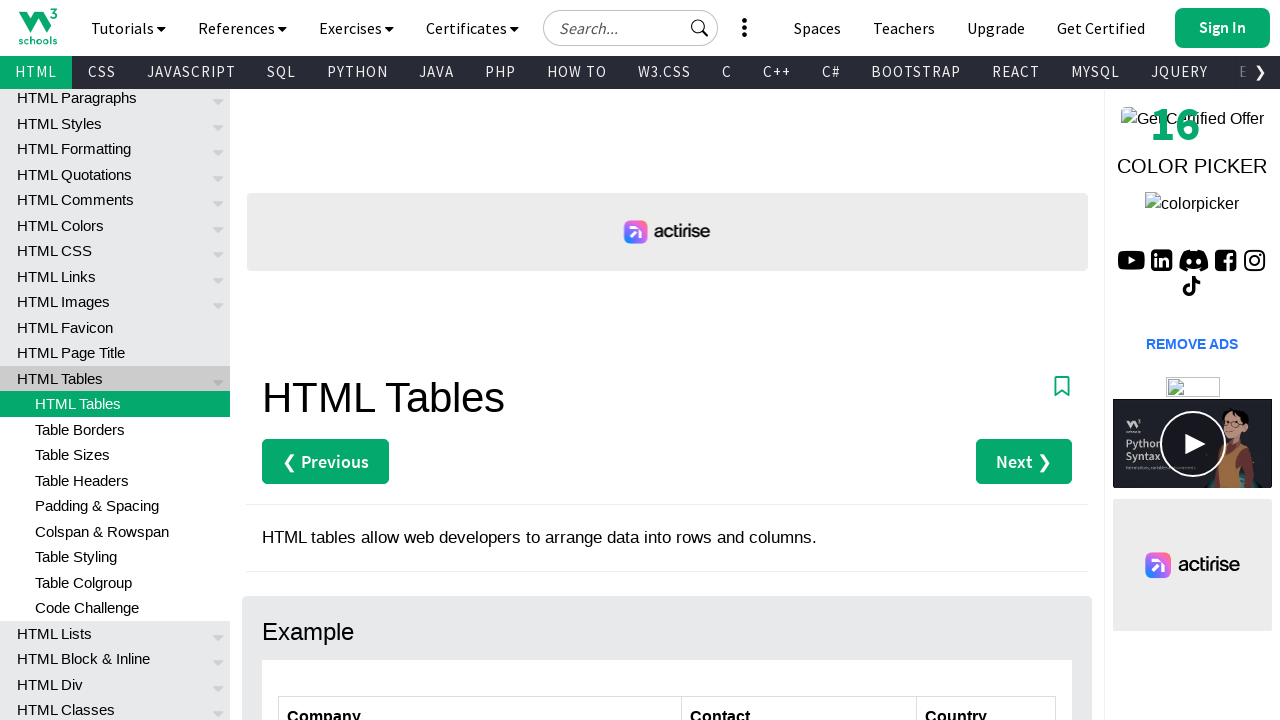

Retrieved text content from cell at row 3, column 1: 'Centro comercial Moctezuma'
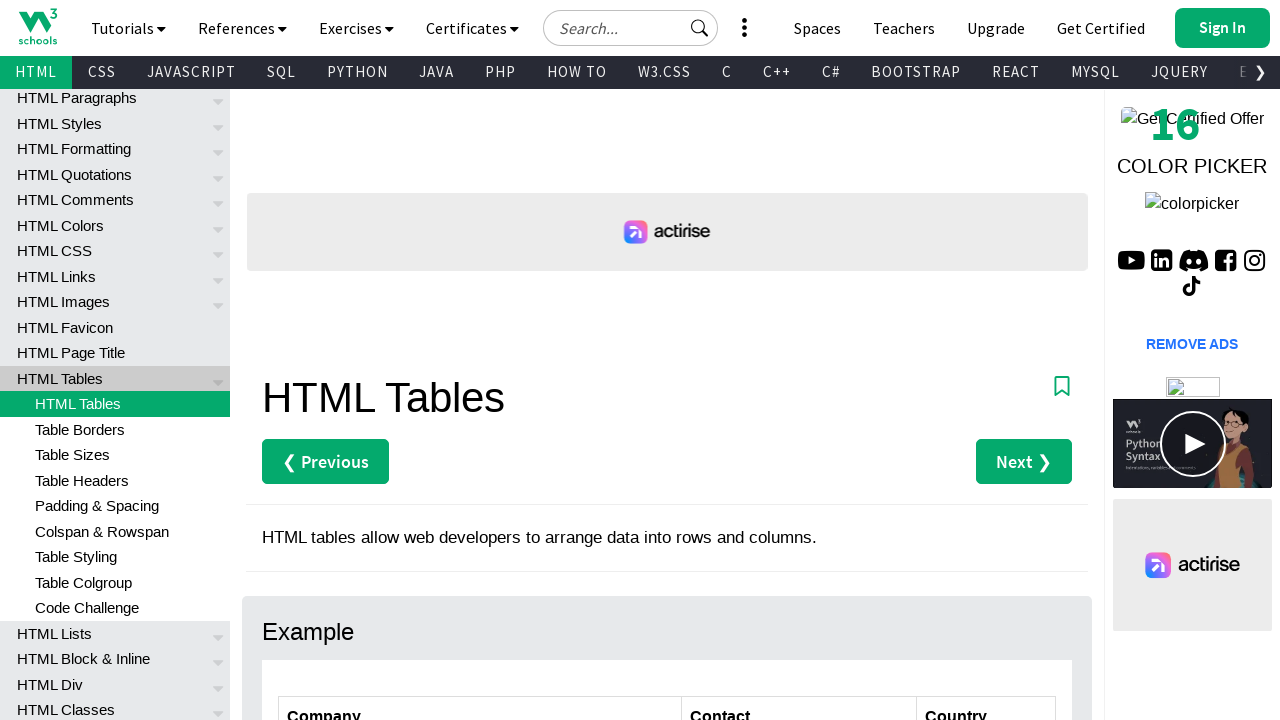

Retrieved text content from cell at row 3, column 2: 'Francisco Chang'
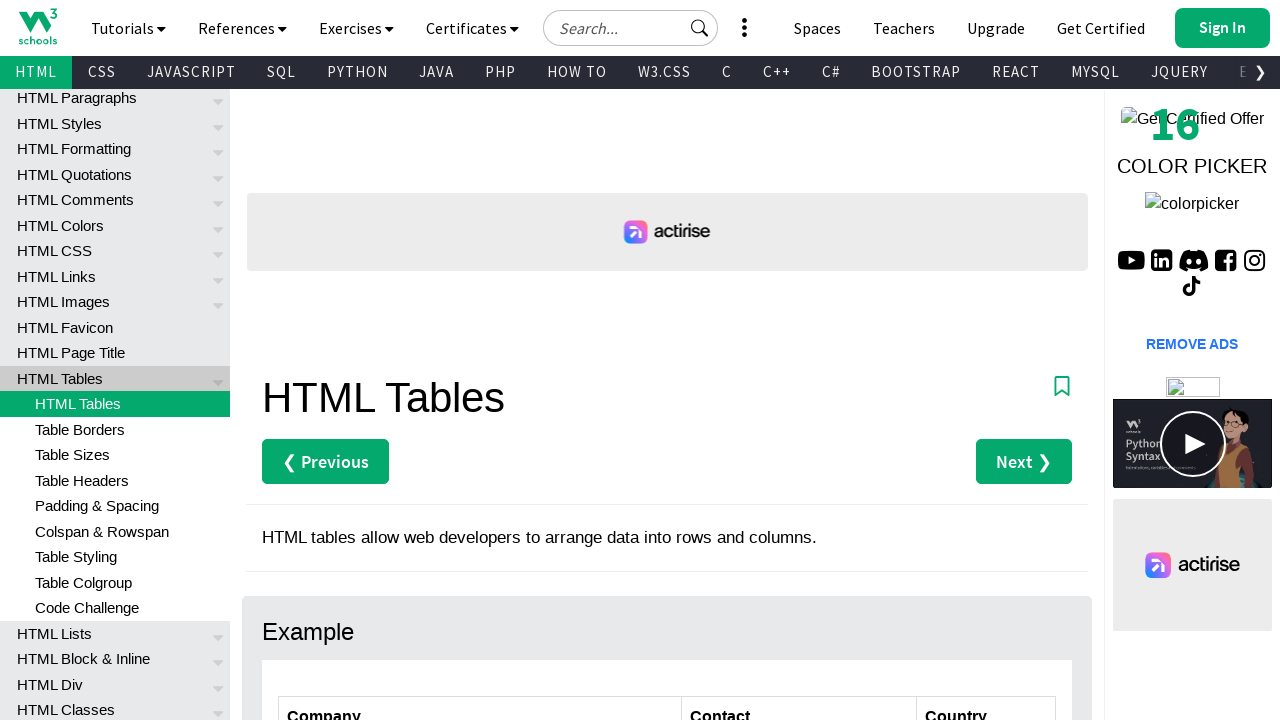

Retrieved text content from cell at row 3, column 3: 'Mexico'
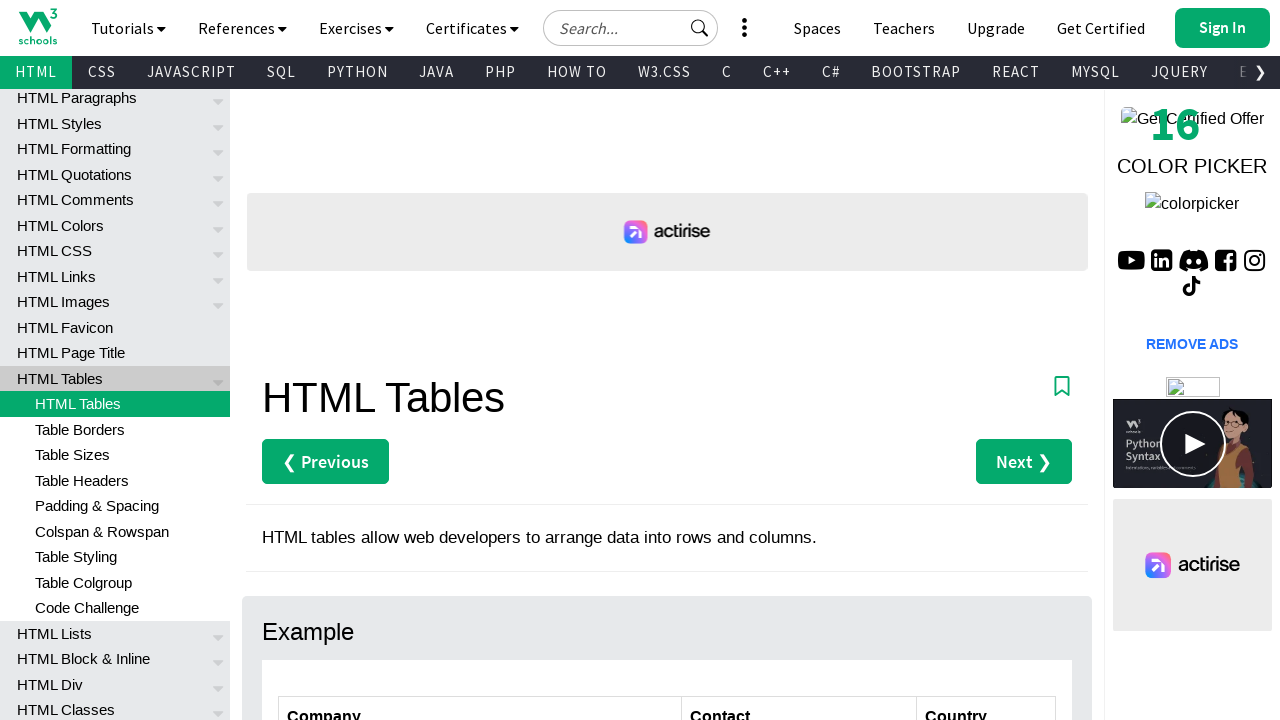

Retrieved text content from cell at row 4, column 1: 'Ernst Handel'
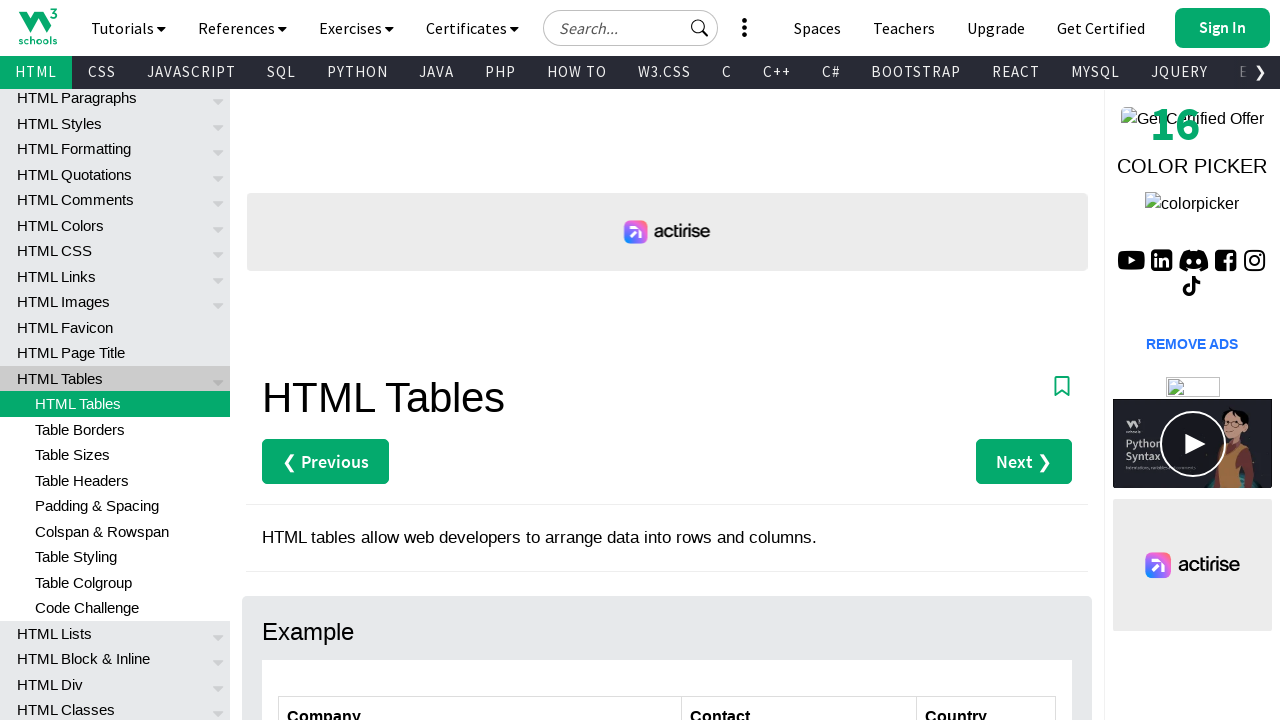

Retrieved text content from cell at row 4, column 2: 'Roland Mendel'
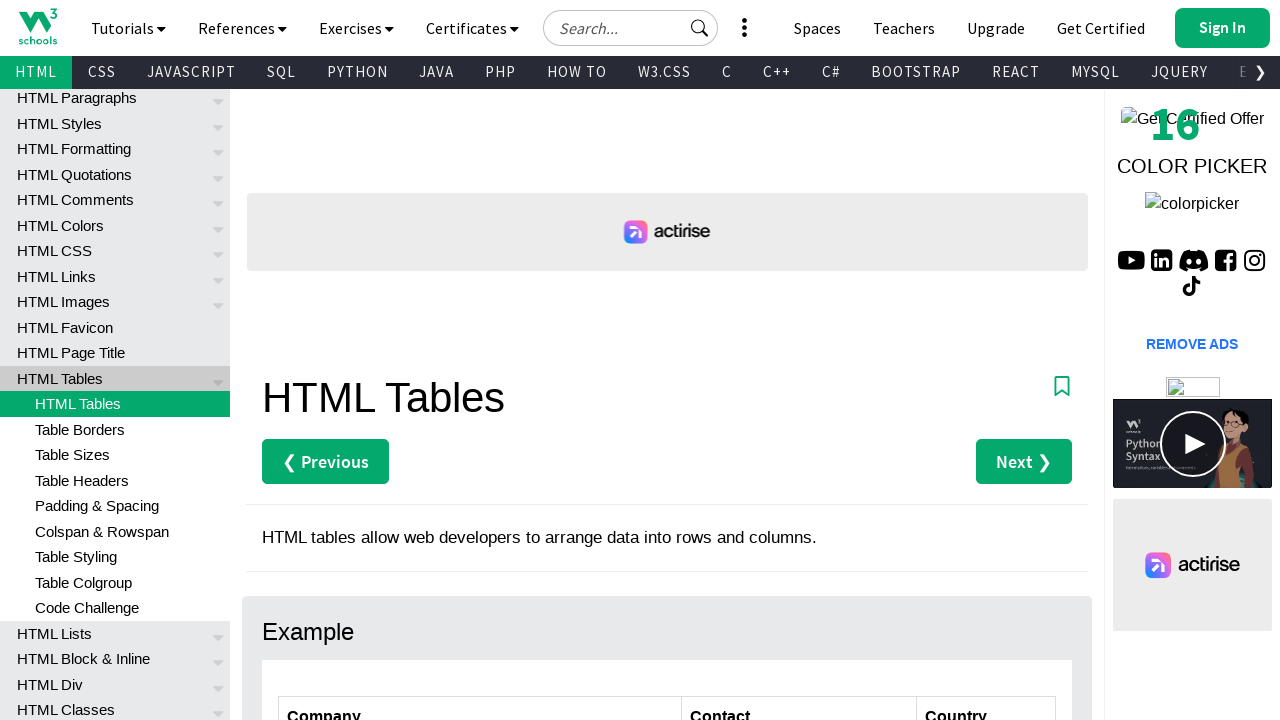

Retrieved text content from cell at row 4, column 3: 'Austria'
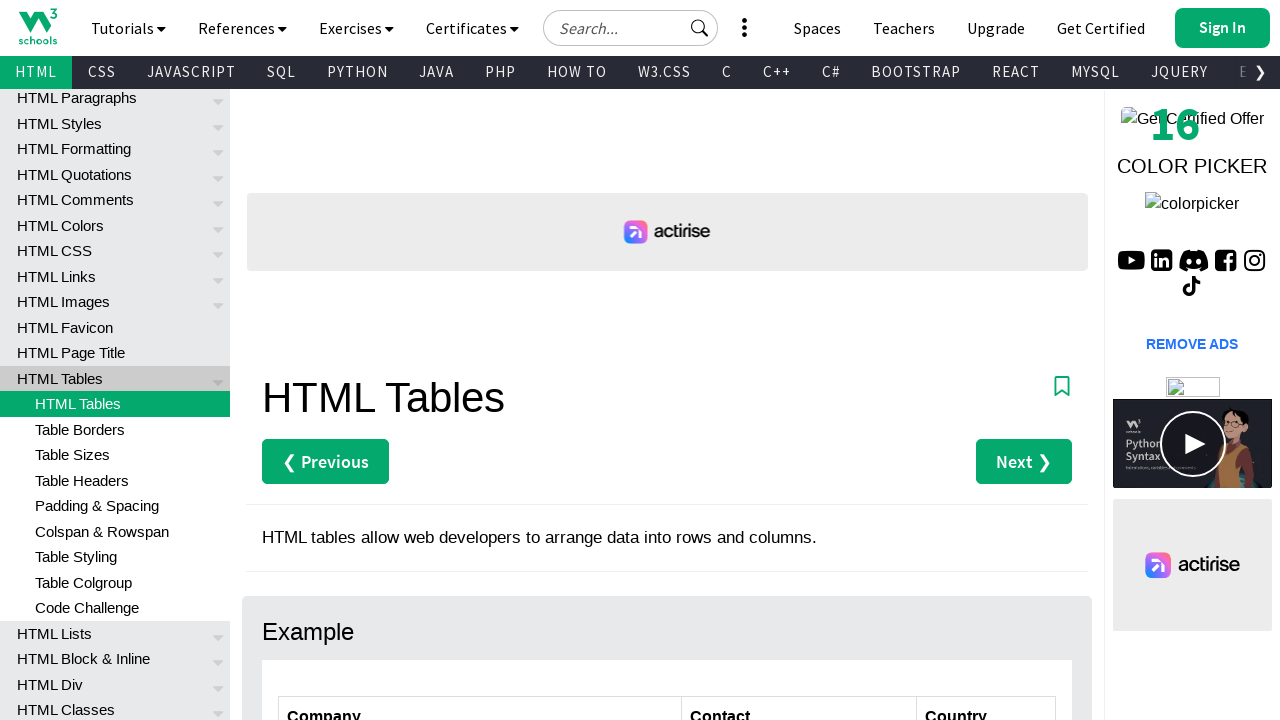

Retrieved text content from cell at row 5, column 1: 'Island Trading'
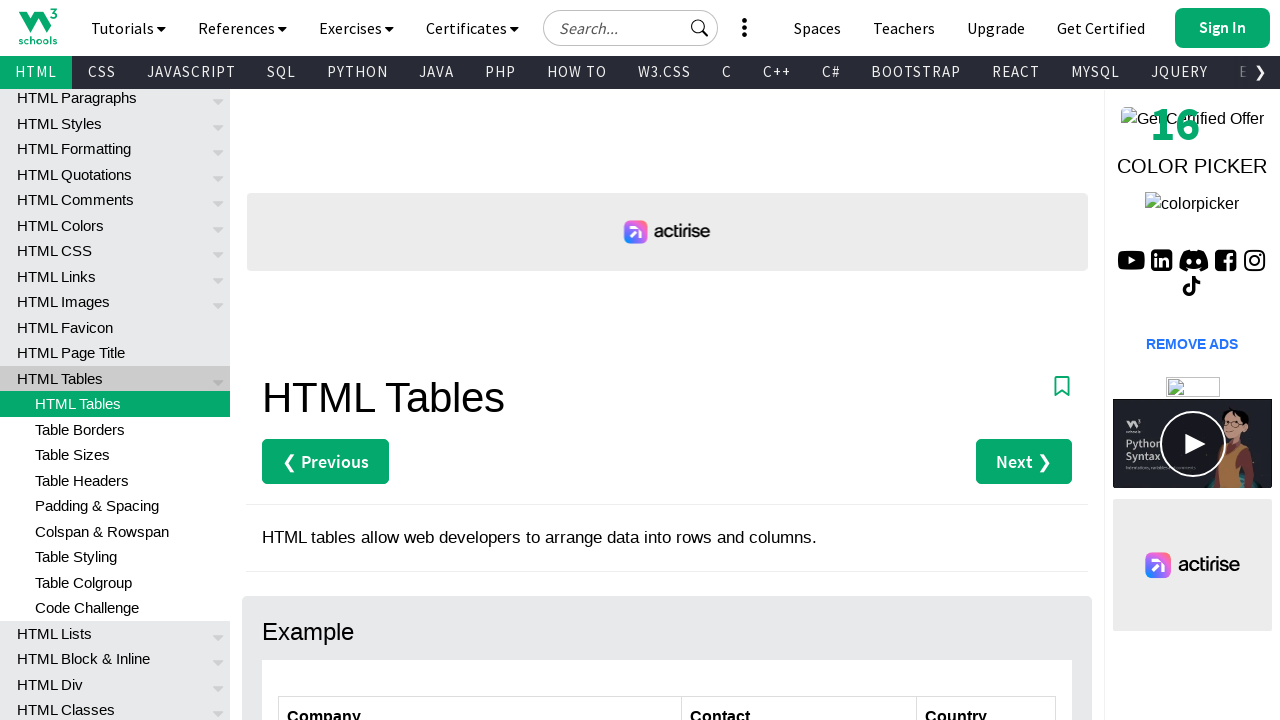

Retrieved text content from cell at row 5, column 2: 'Helen Bennett'
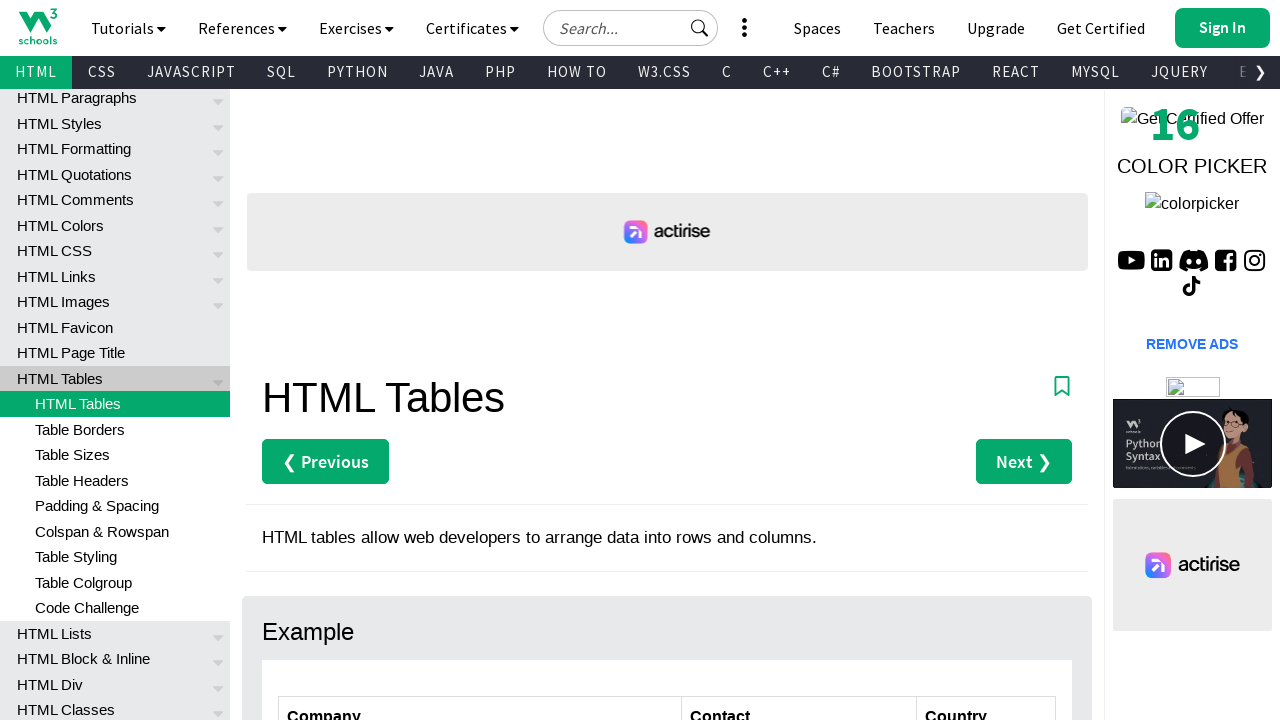

Retrieved text content from cell at row 5, column 3: 'UK'
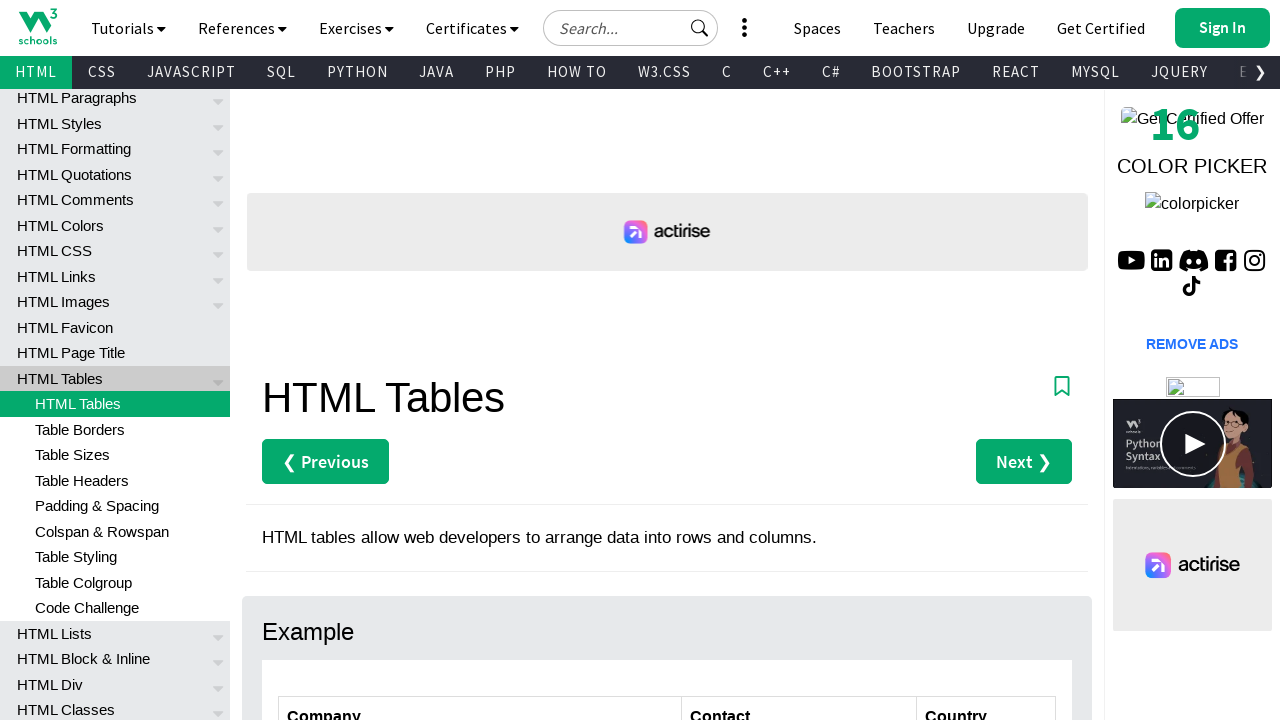

Found and clicked the cell containing 'UK' at (986, 360) on //table[@id='customers']/tbody/tr[5]/td[3]
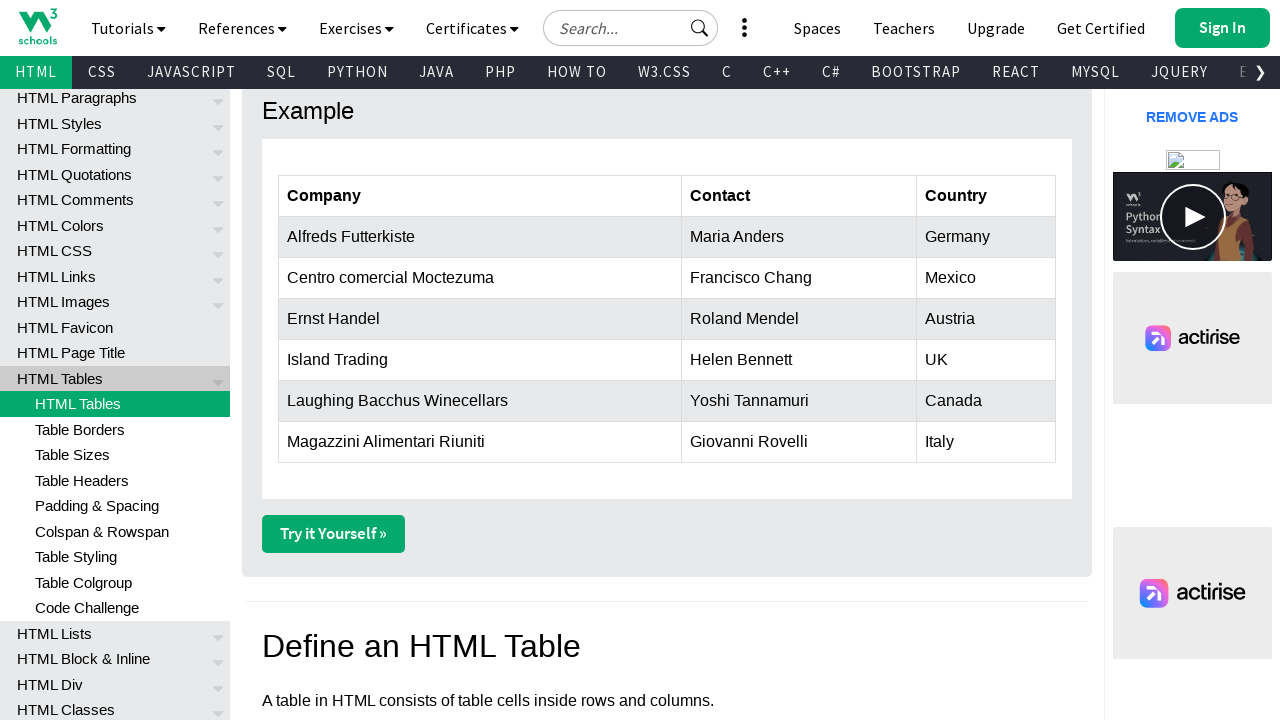

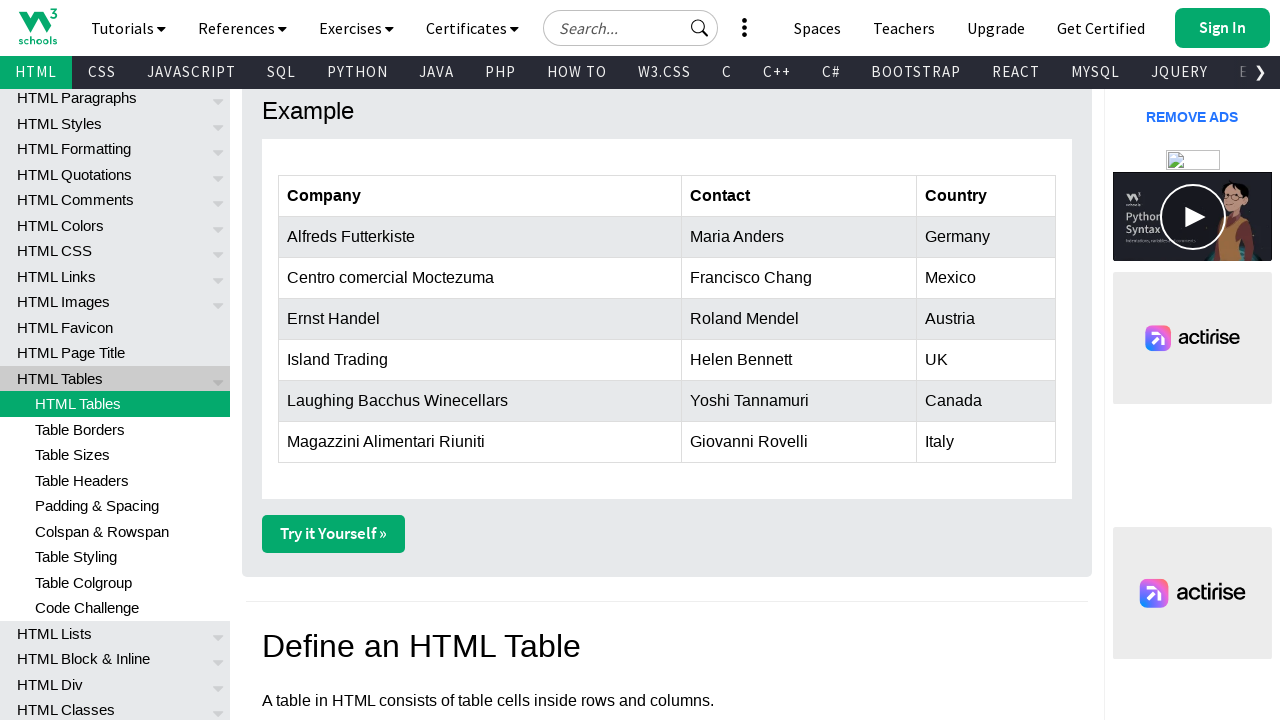